Verifies that the Full Name label element is present and displayed correctly on the text-box form page

Starting URL: https://demoqa.com/text-box

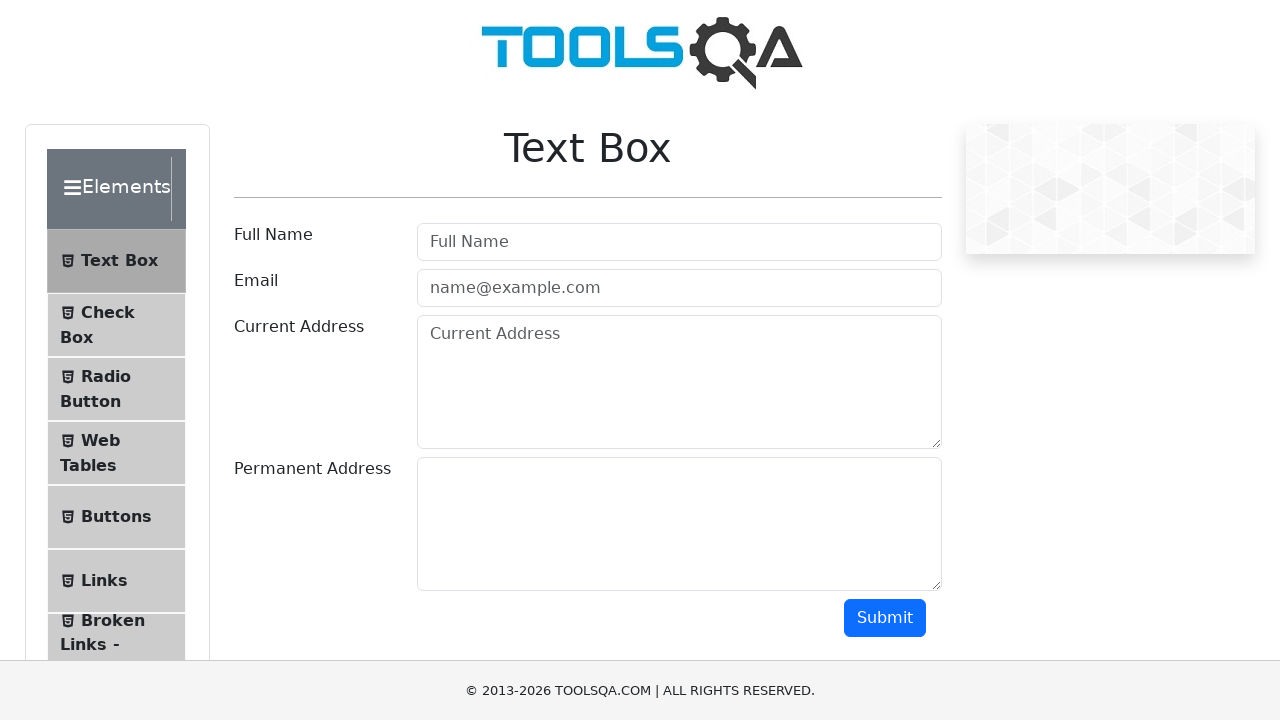

Navigated to text-box form page
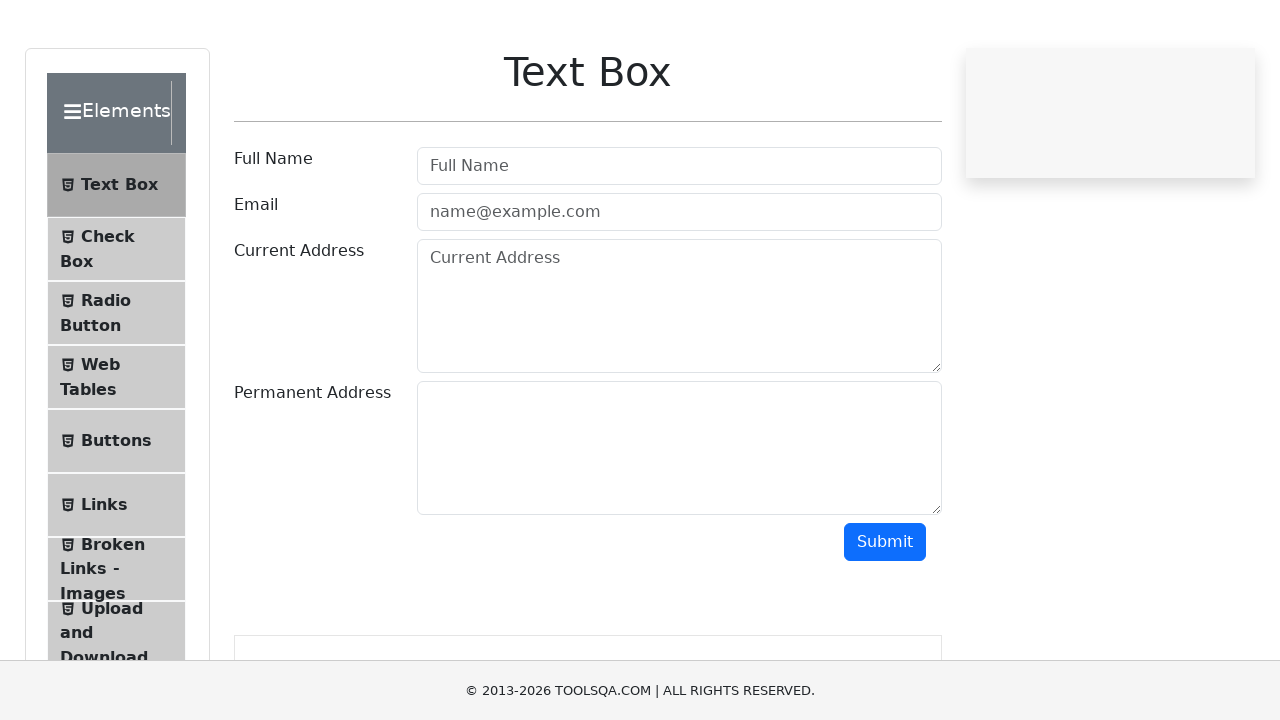

Located Full Name label element
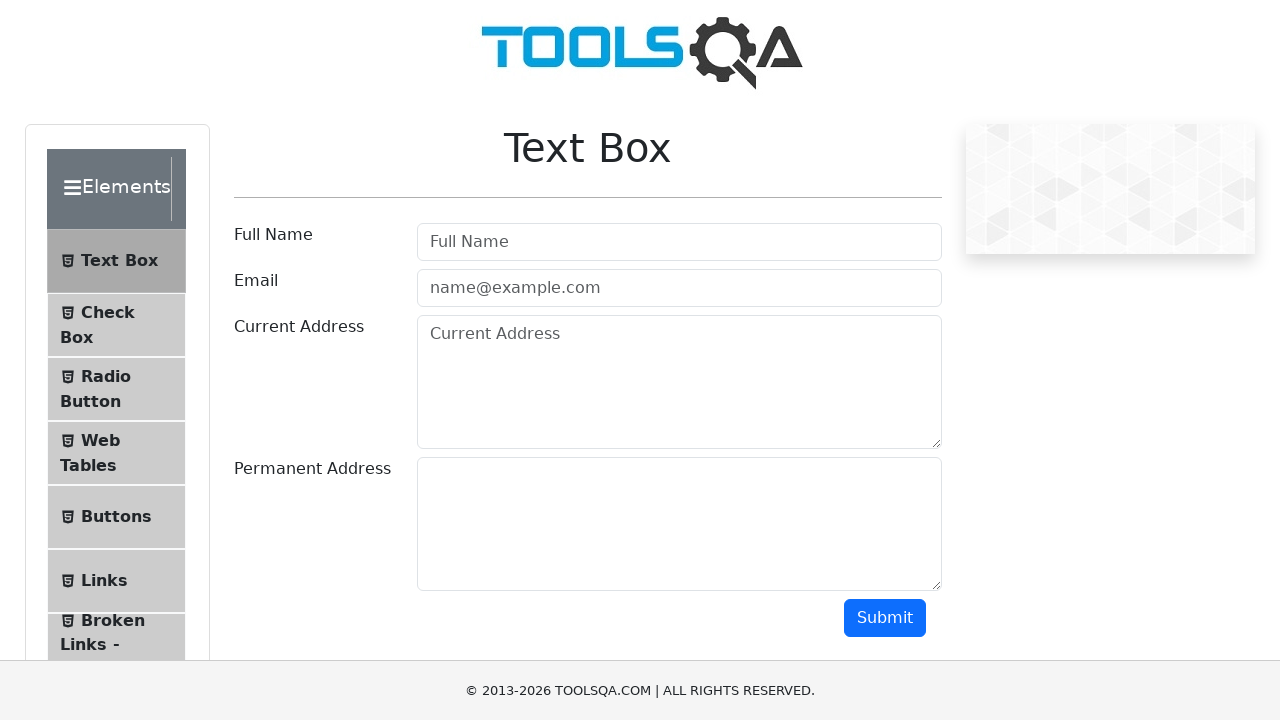

Full Name label is visible and ready
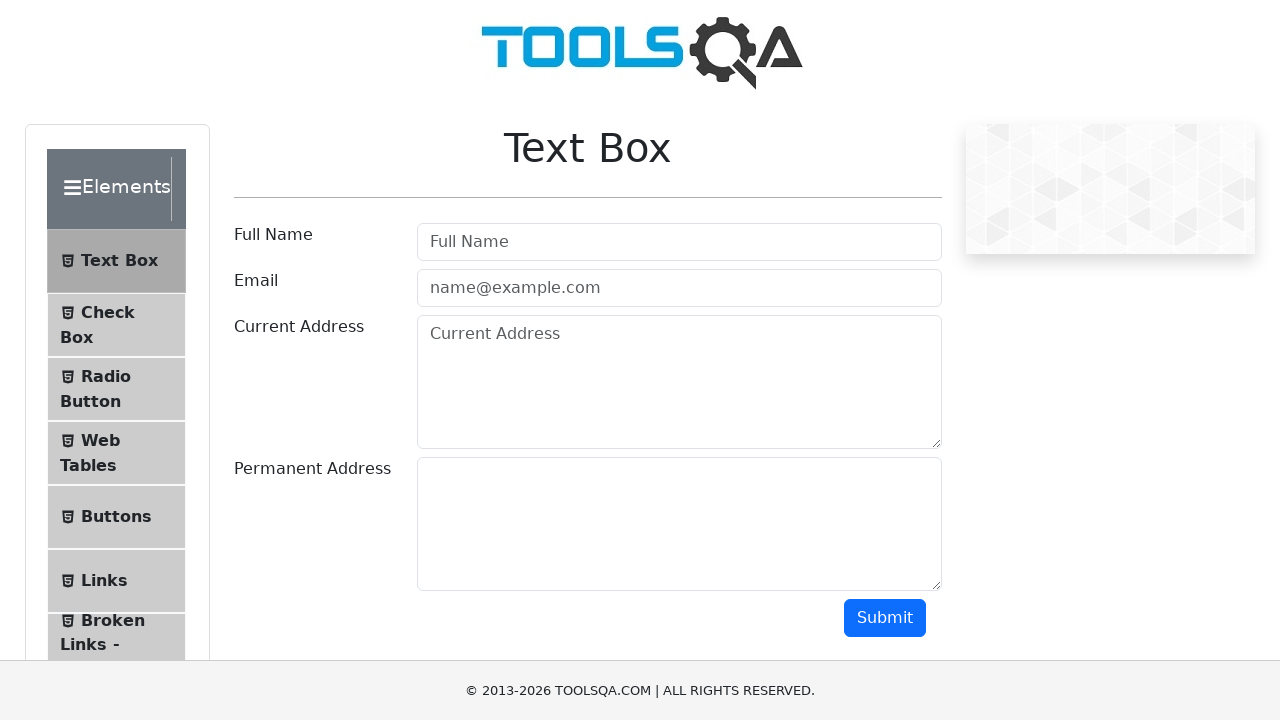

Verified Full Name label text content matches expected value
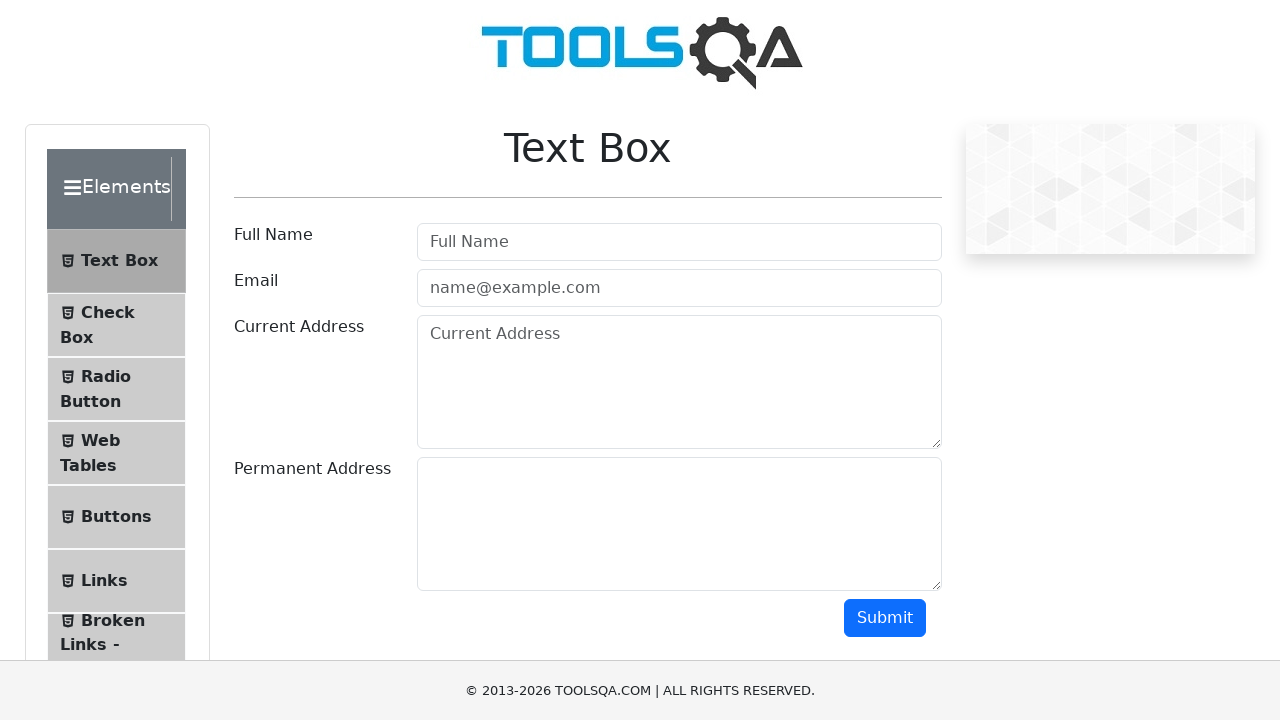

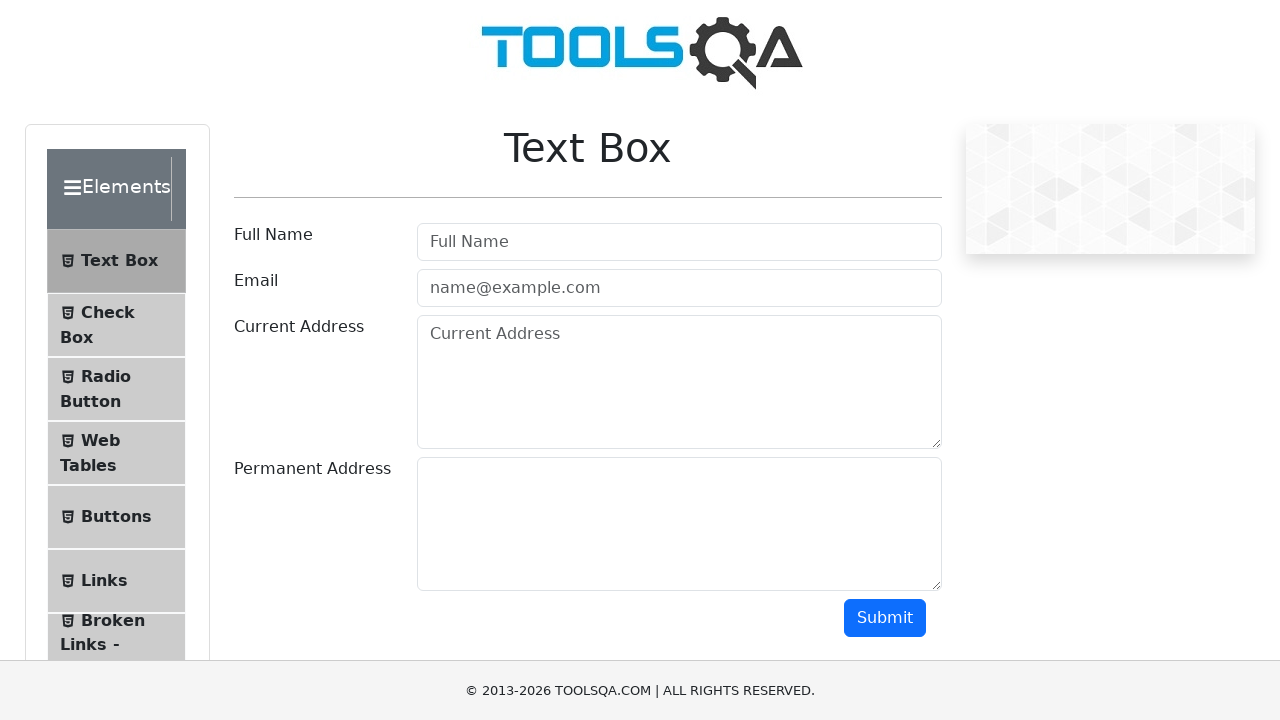